Tests sending a space key press to a specific element and verifies the result text displays "SPACE"

Starting URL: http://the-internet.herokuapp.com/key_presses

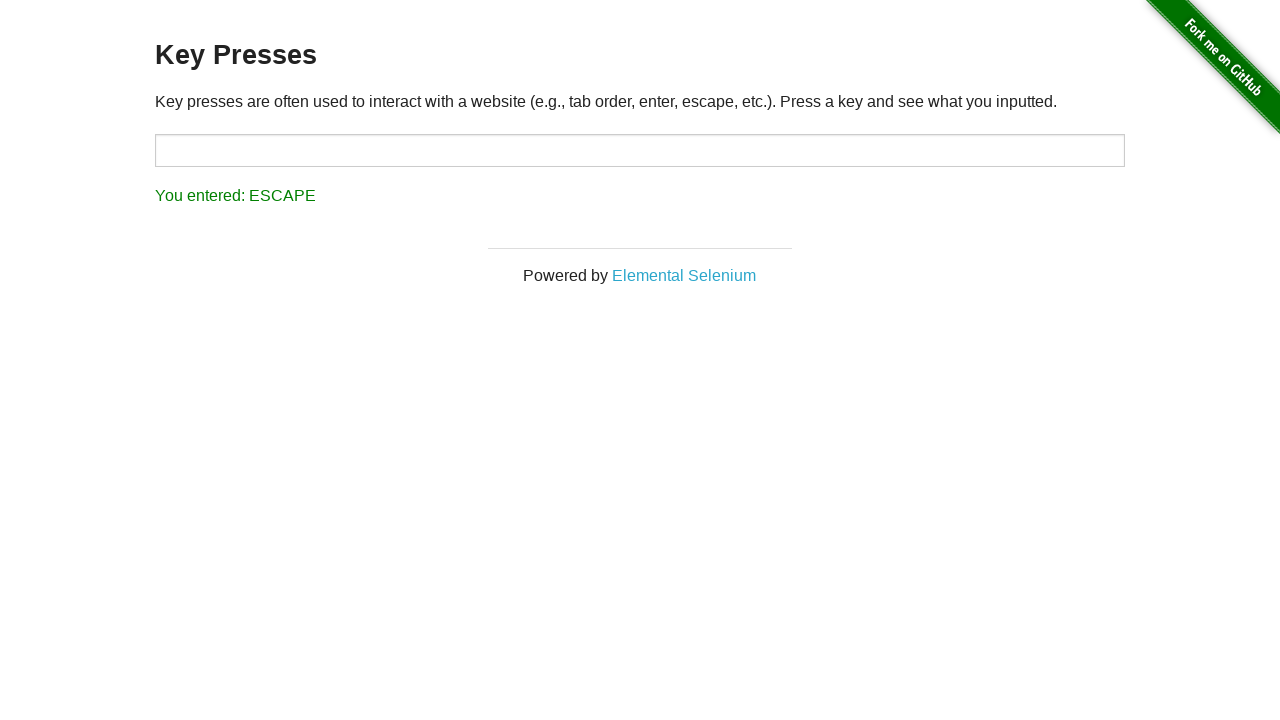

Pressed Space key on target element on #target
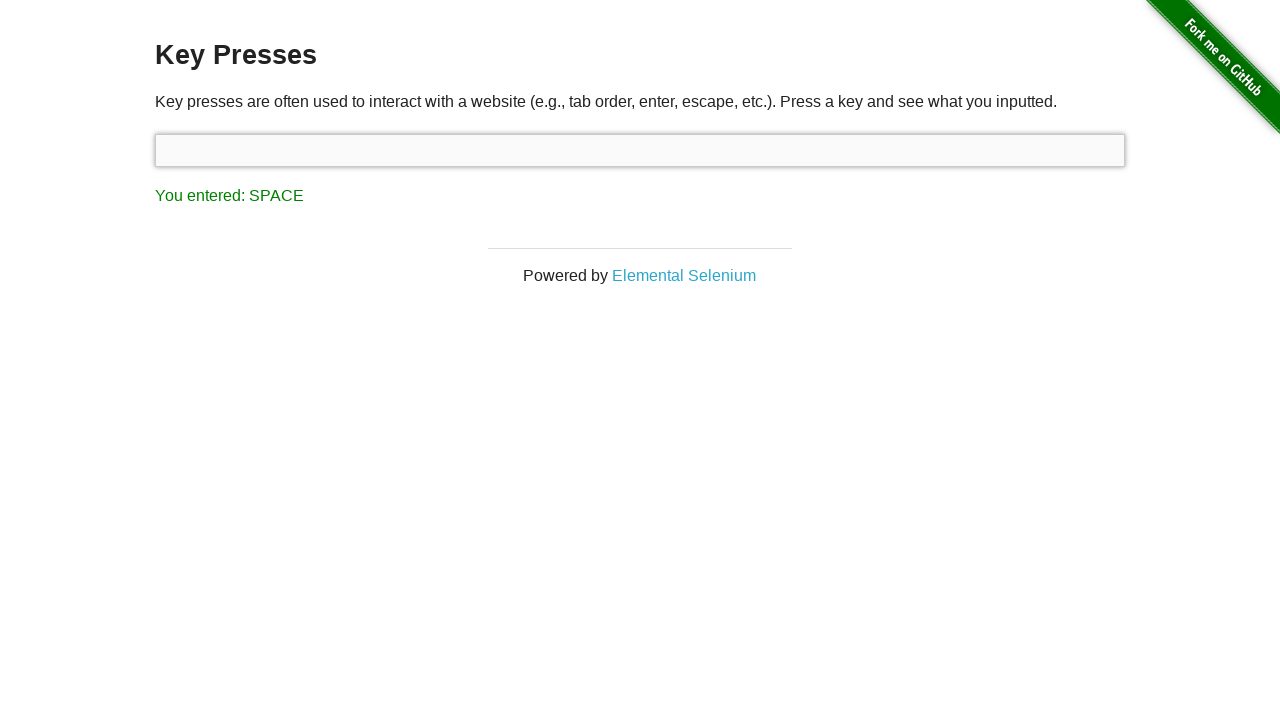

Result element loaded and became visible
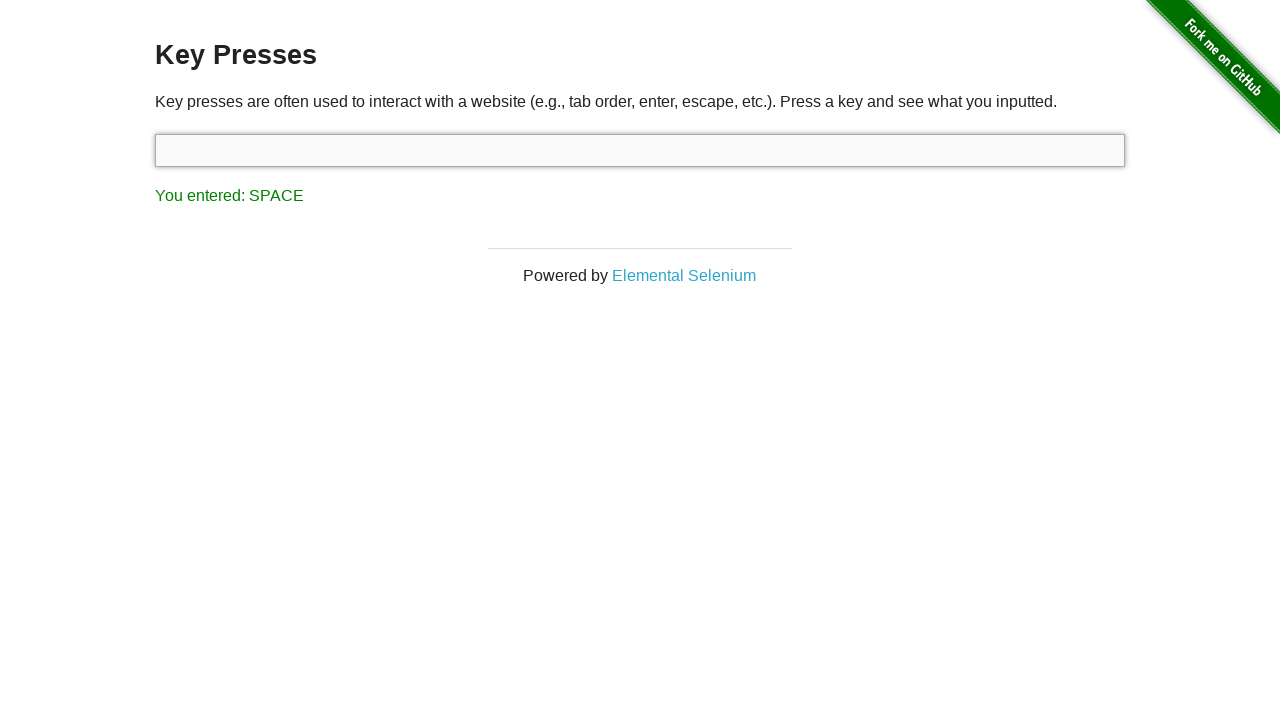

Retrieved result text content
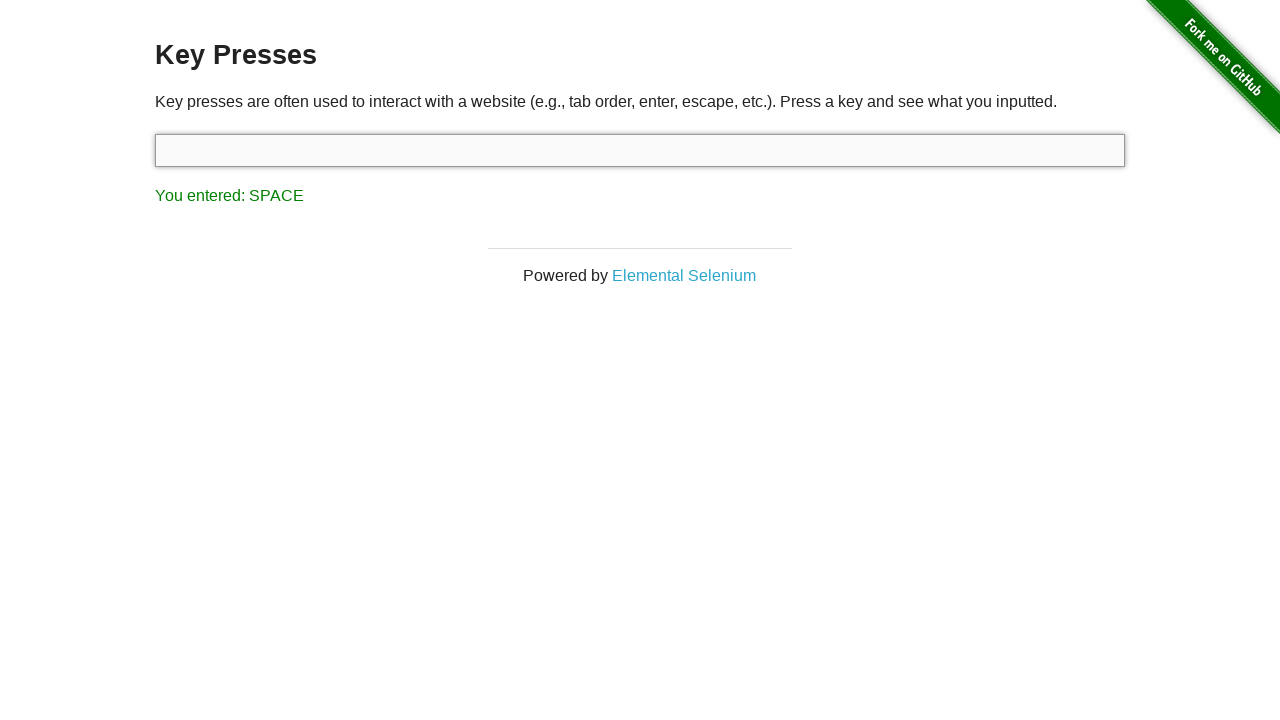

Verified result text displays 'You entered: SPACE'
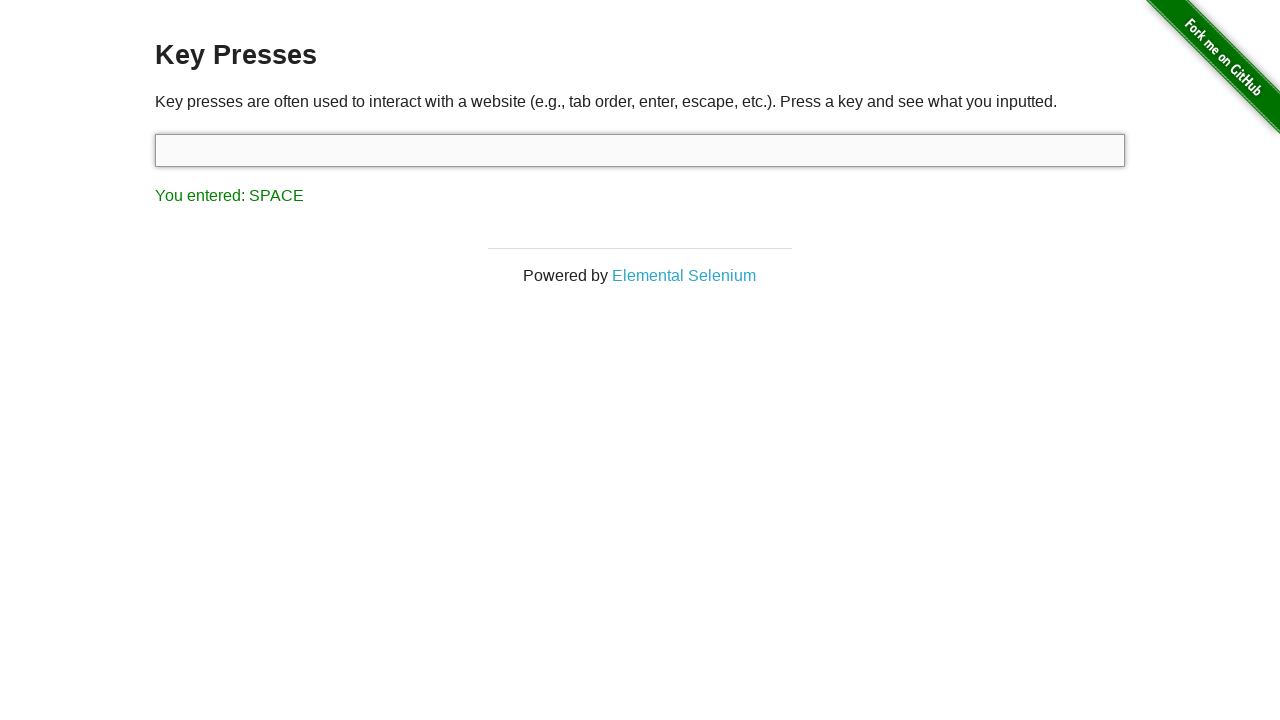

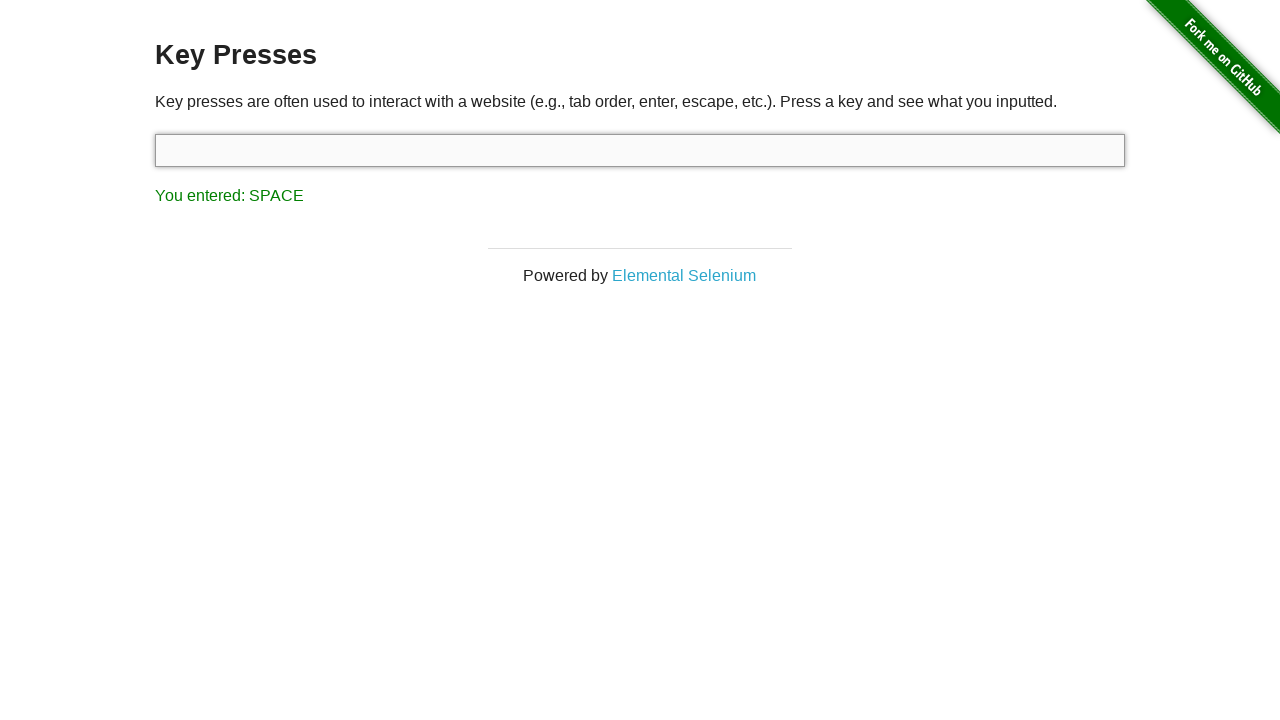